Tests timeout handling by clicking an AJAX button and then clicking the success element with an extended timeout.

Starting URL: http://uitestingplayground.com/ajax

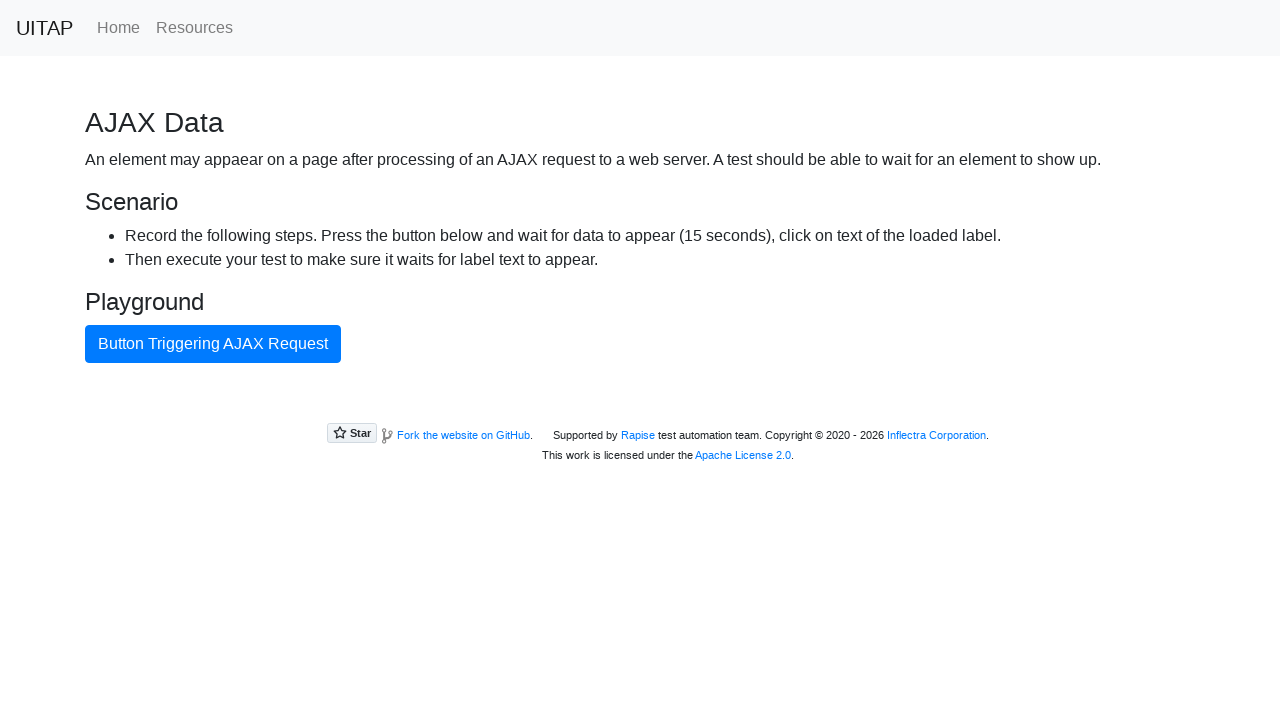

Clicked button triggering AJAX request at (213, 344) on internal:text="Button Triggering AJAX Request"i
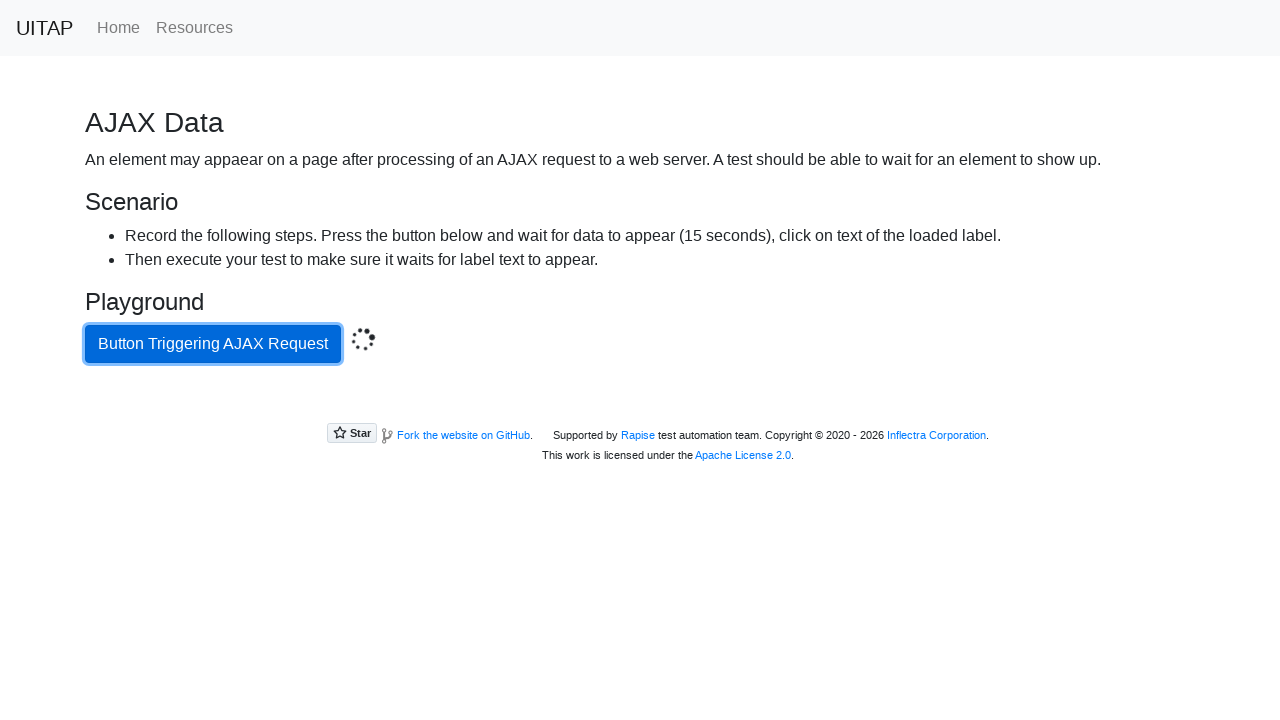

Clicked success element with 21 second timeout at (640, 405) on .bg-success
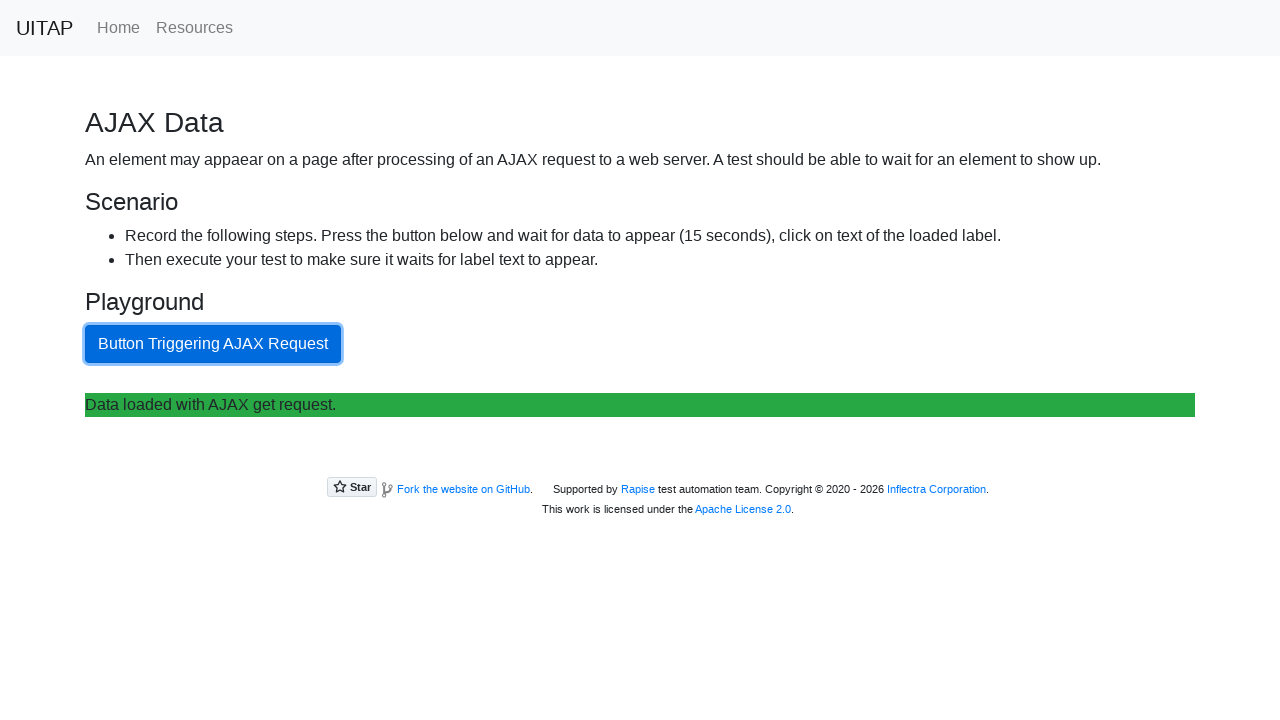

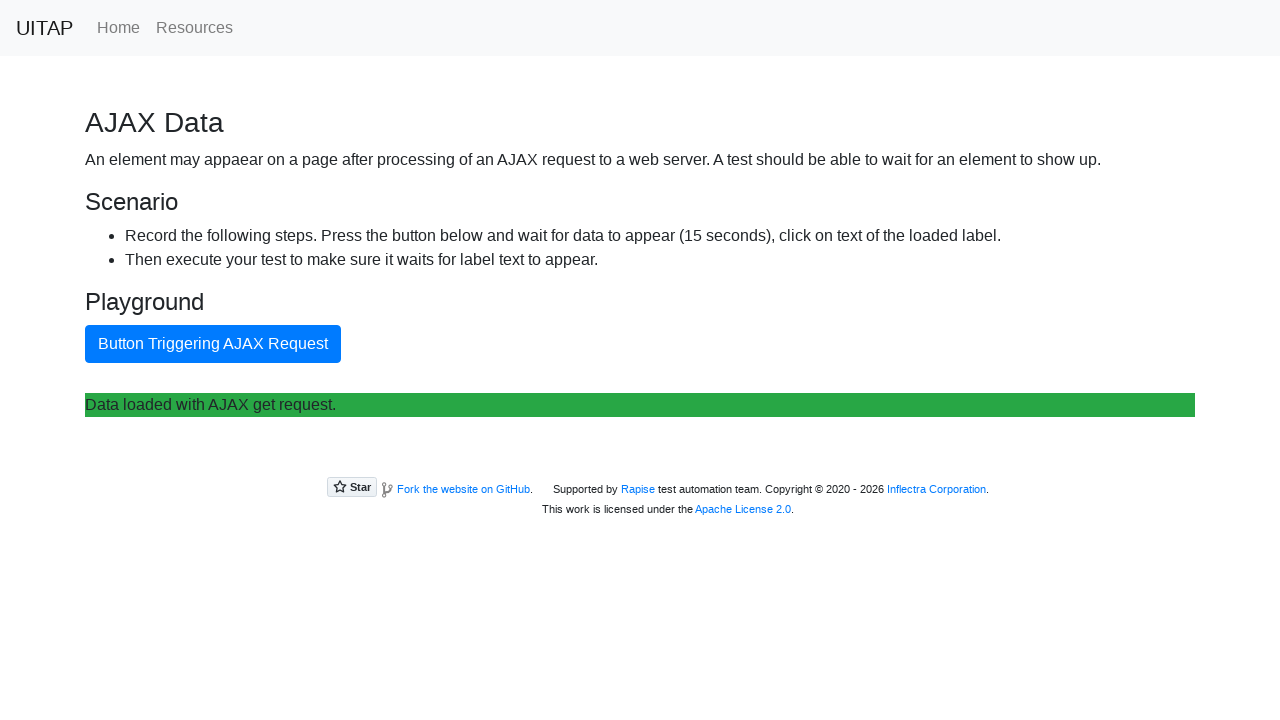